Tests sorting products by lowest price filter and verifies that the first product price is lower than the second product price

Starting URL: https://bstackdemo.com/

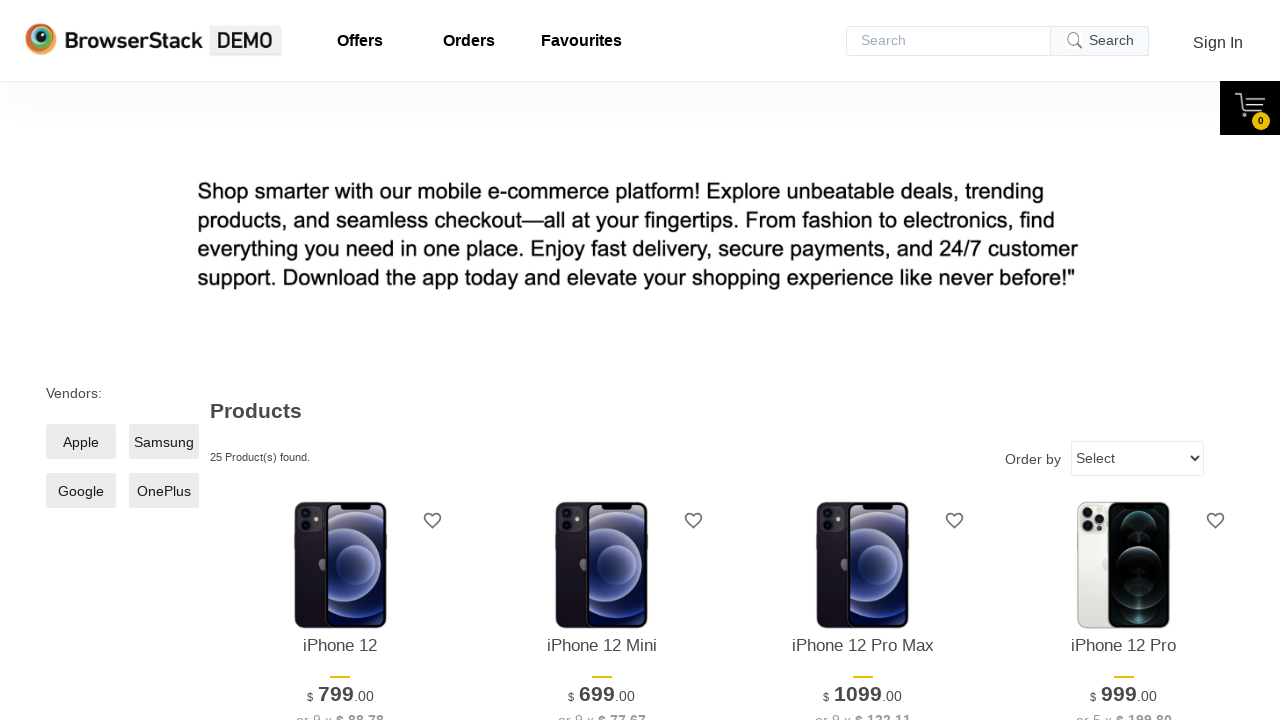

Selected 'lowestprice' option from dropdown on select
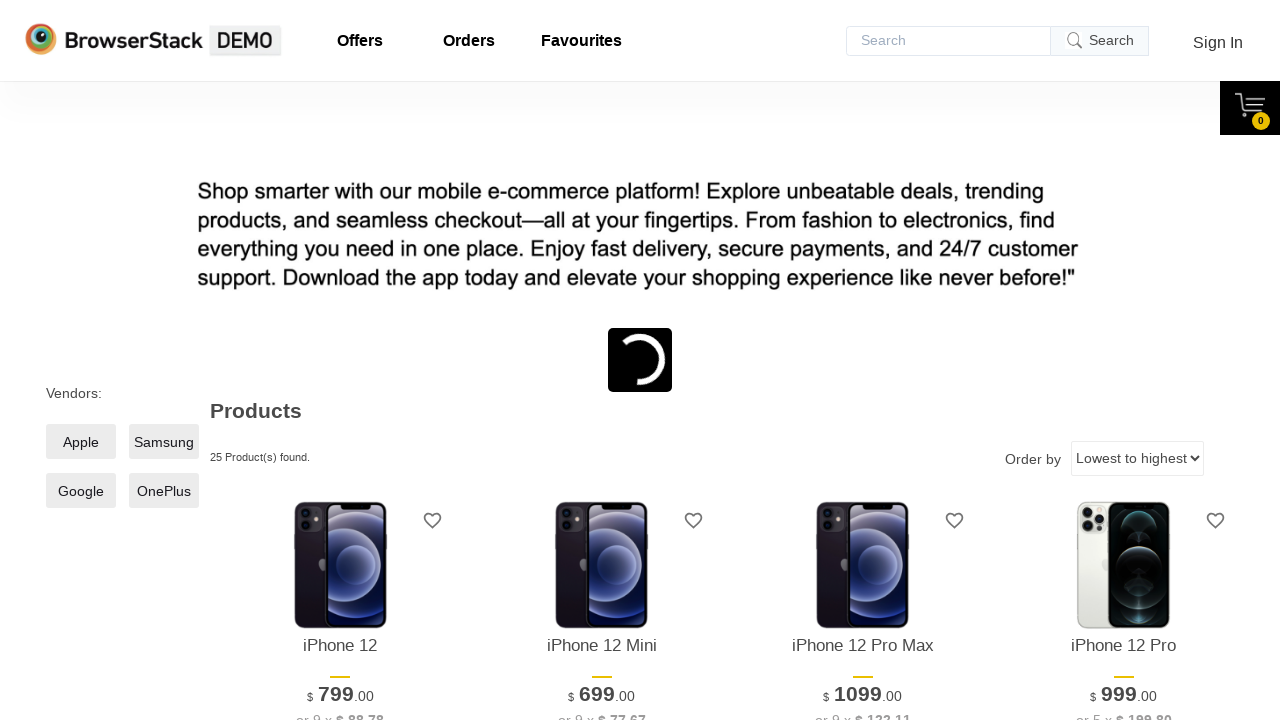

Products re-sorted by lowest price
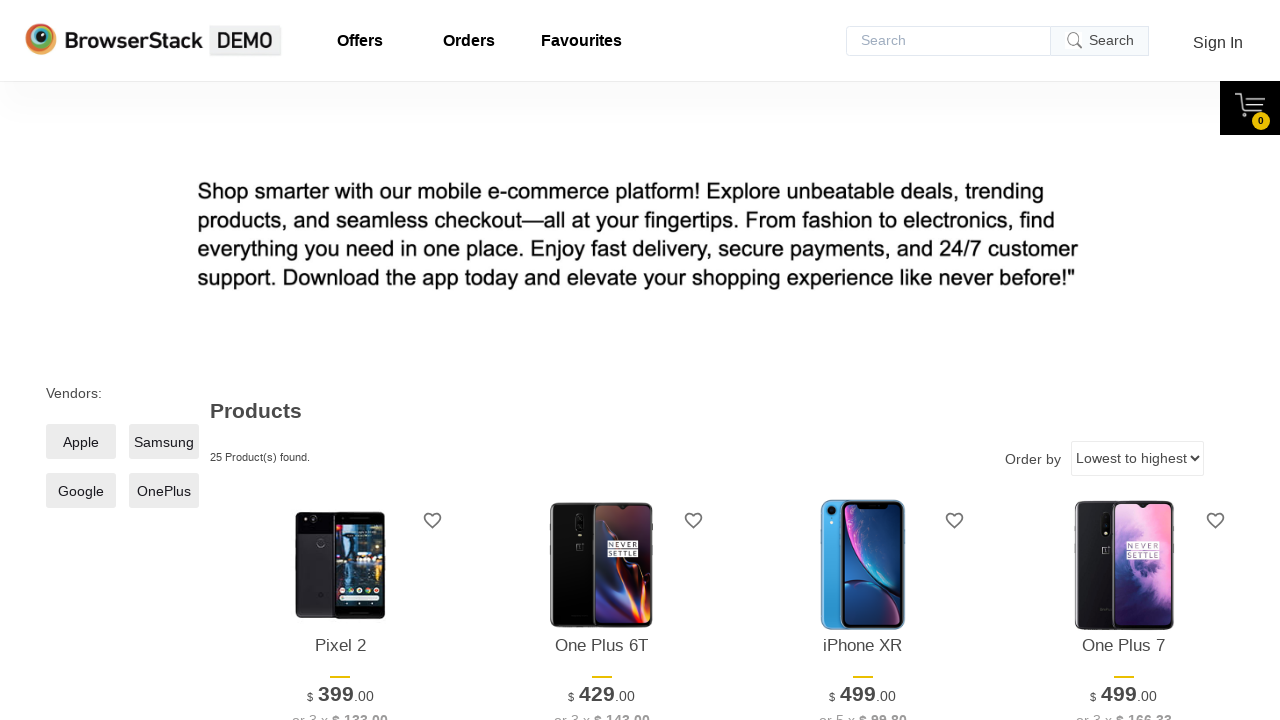

Retrieved first product price
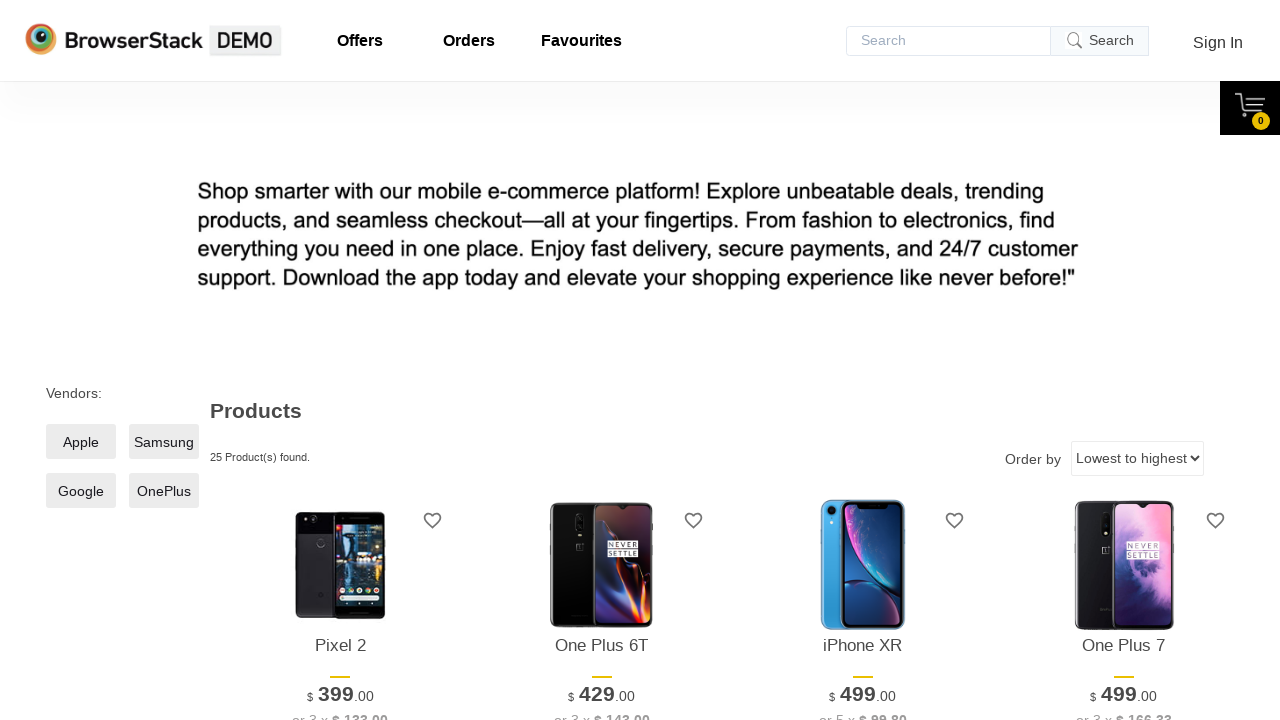

Retrieved second product price
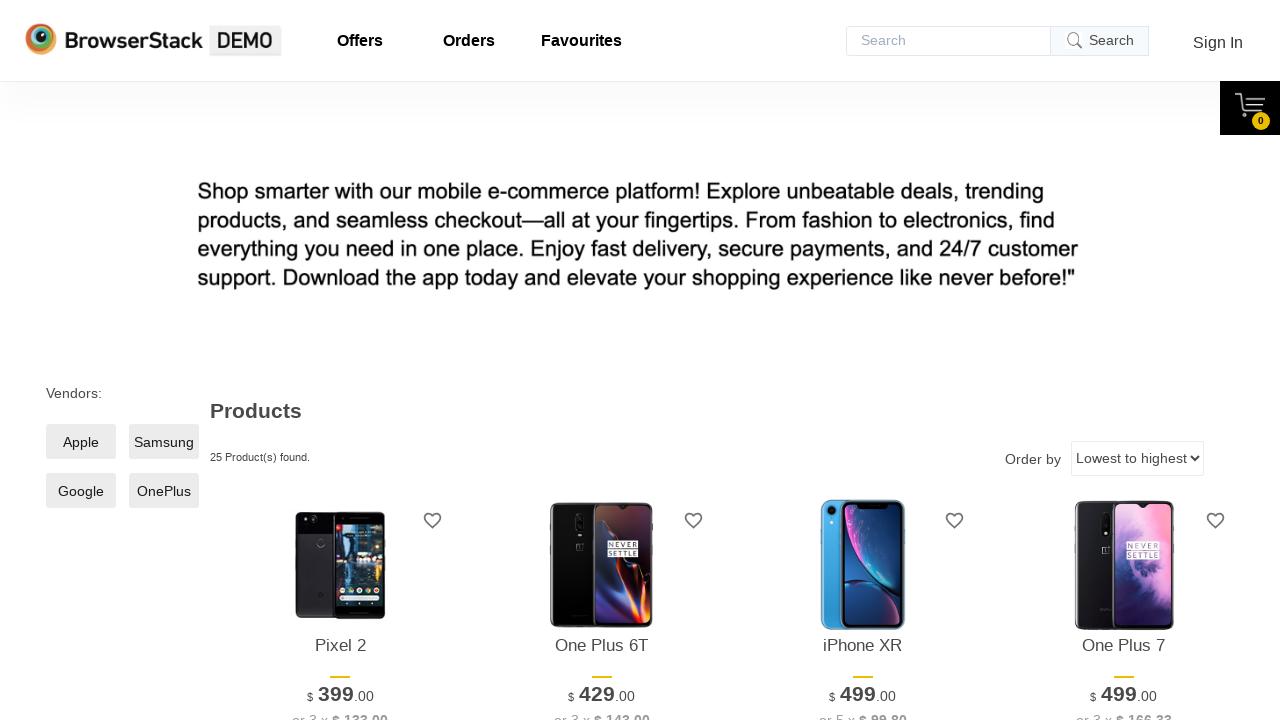

Parsed first product price: 399.0
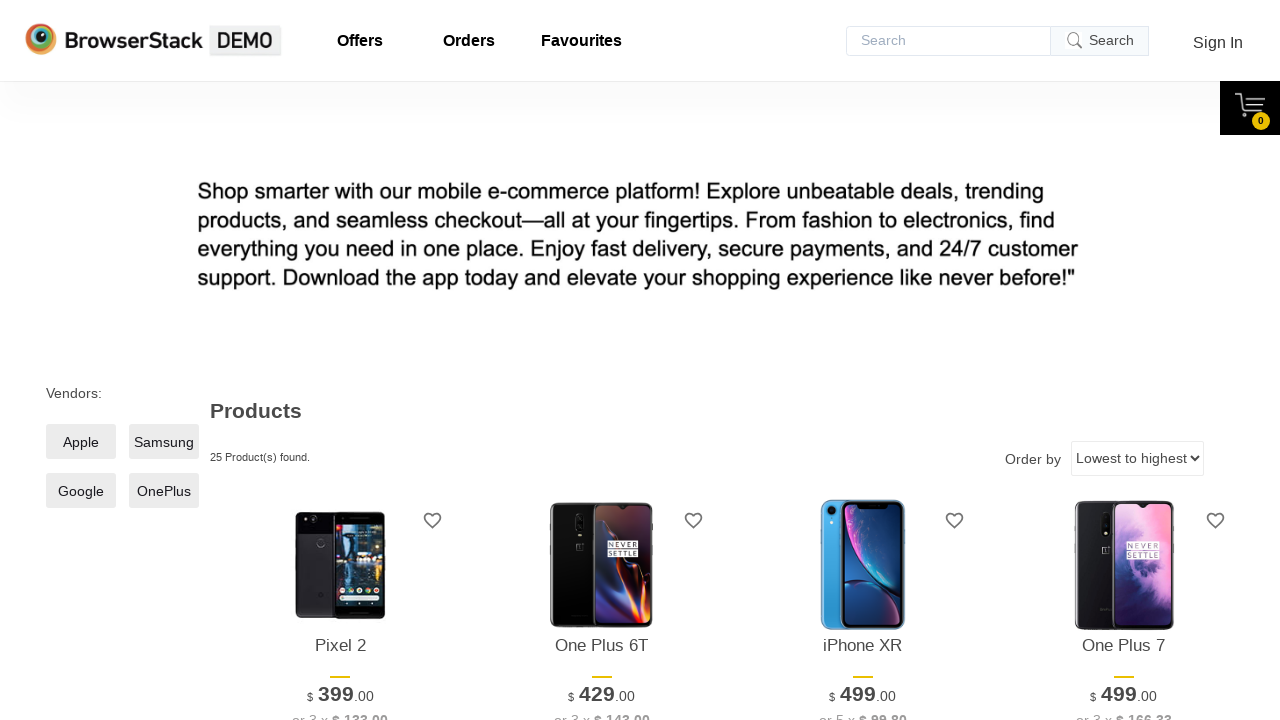

Parsed second product price: 429.0
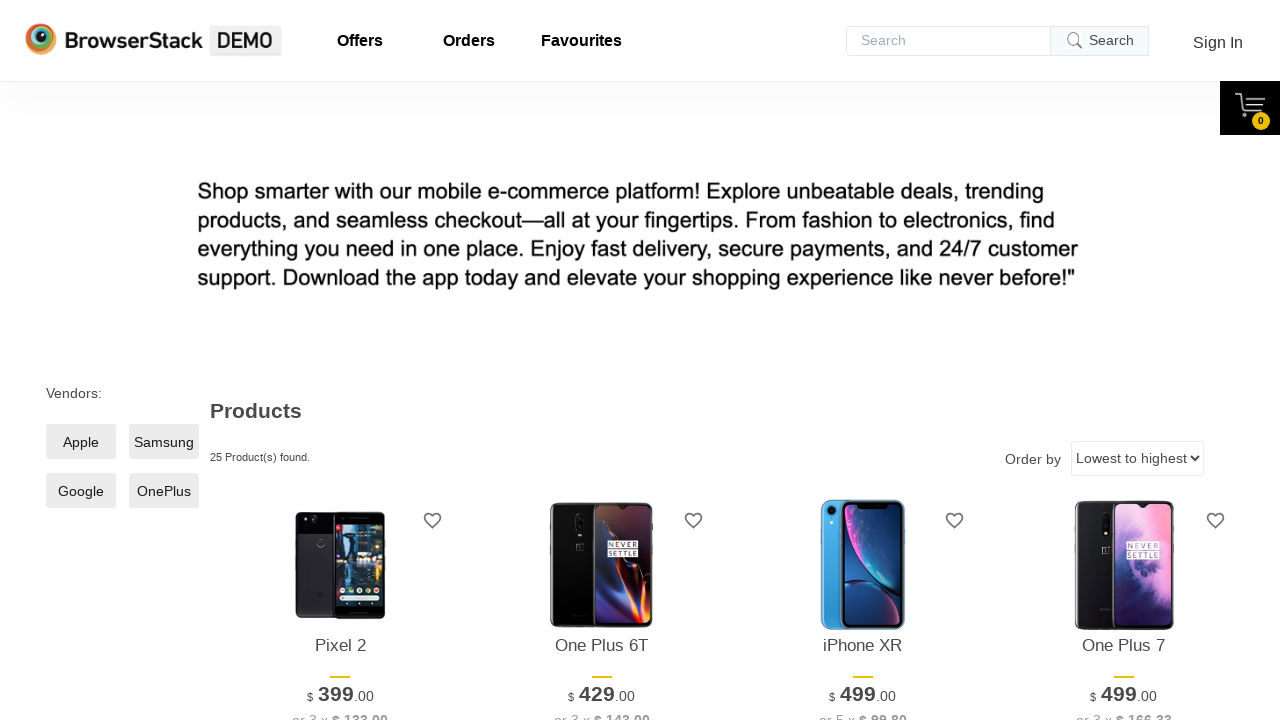

Verified first product price (399.0) is lower than second product price (429.0)
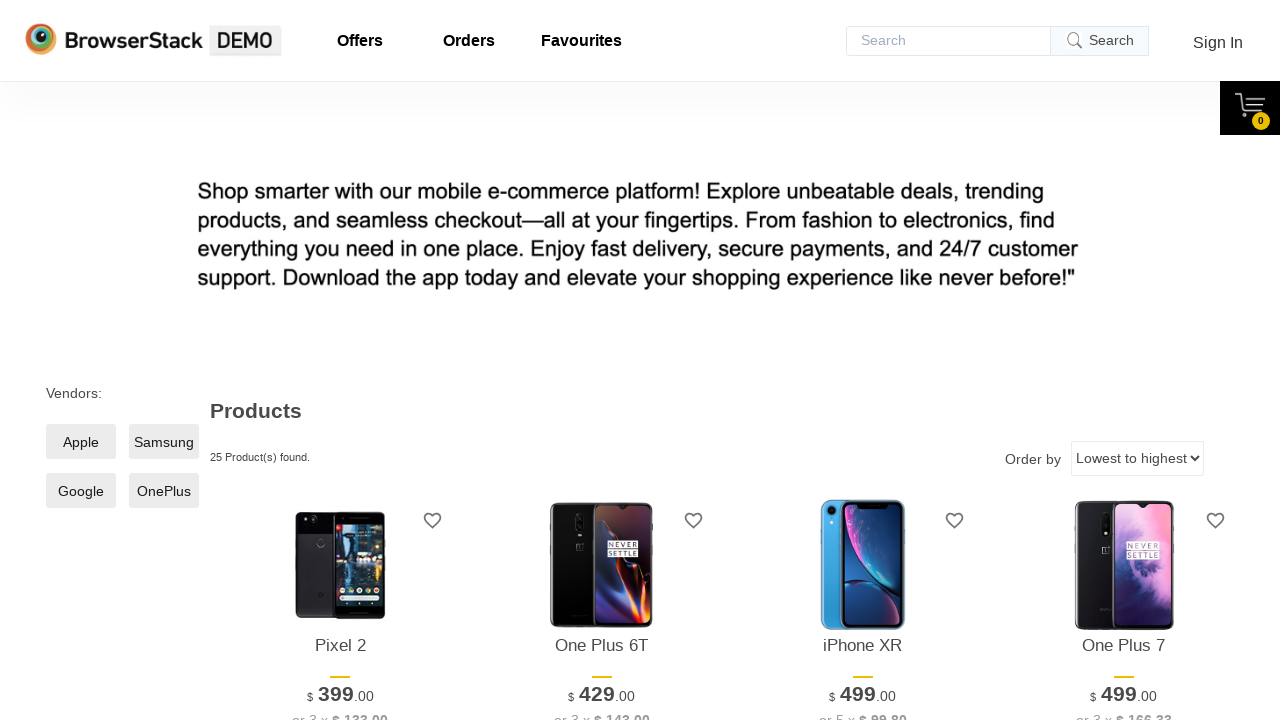

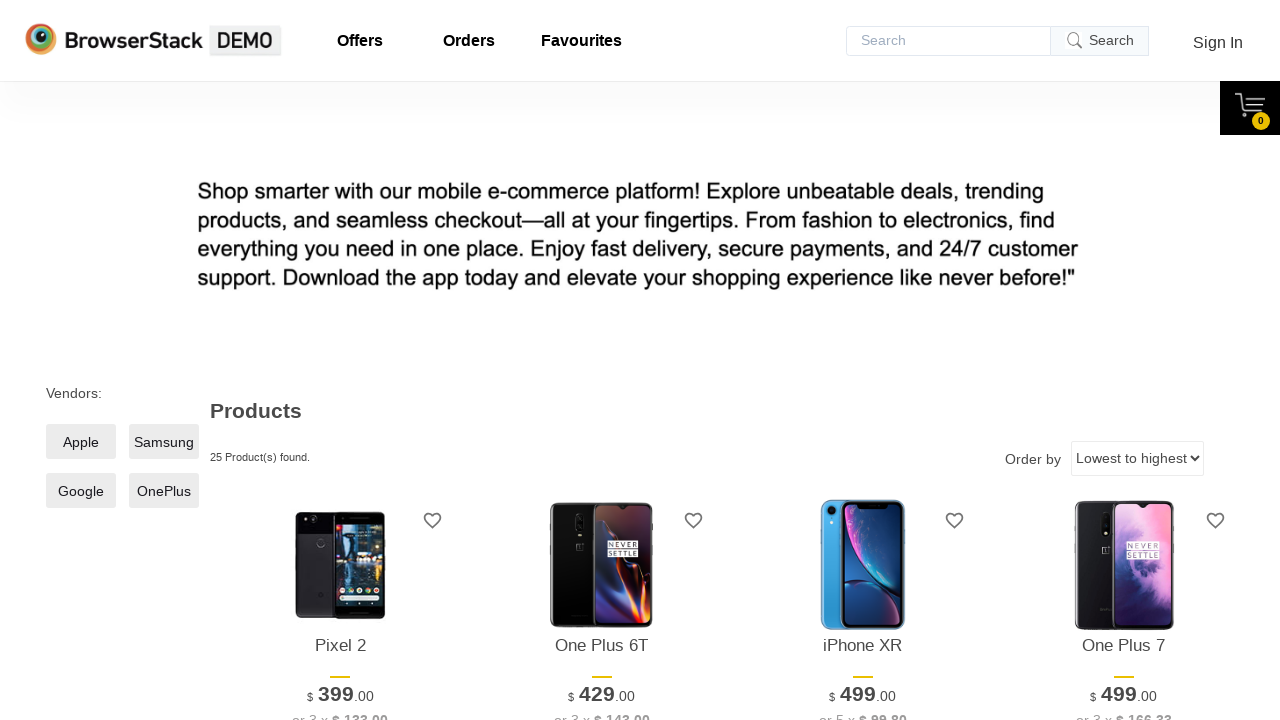